Navigates to the Maybelline brand page on Purplle cosmetics website and waits for the page to load

Starting URL: https://www.purplle.com/brand/maybelline

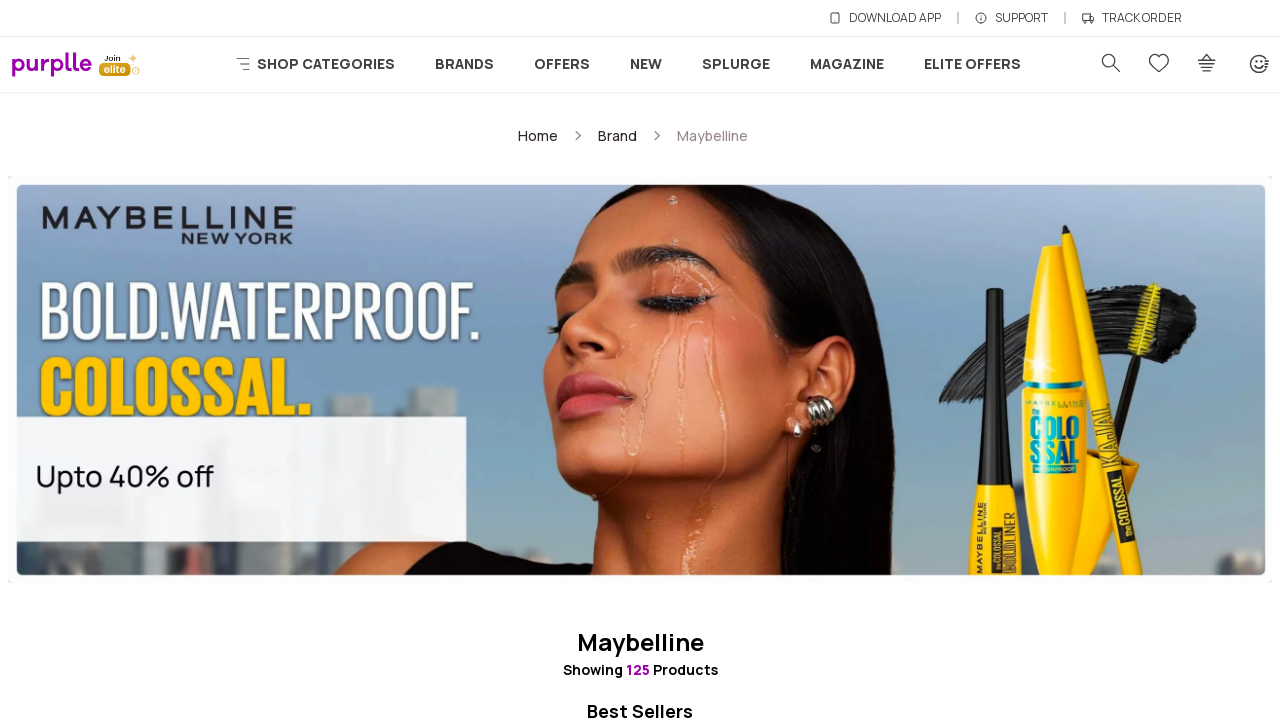

Waited for page to reach networkidle state
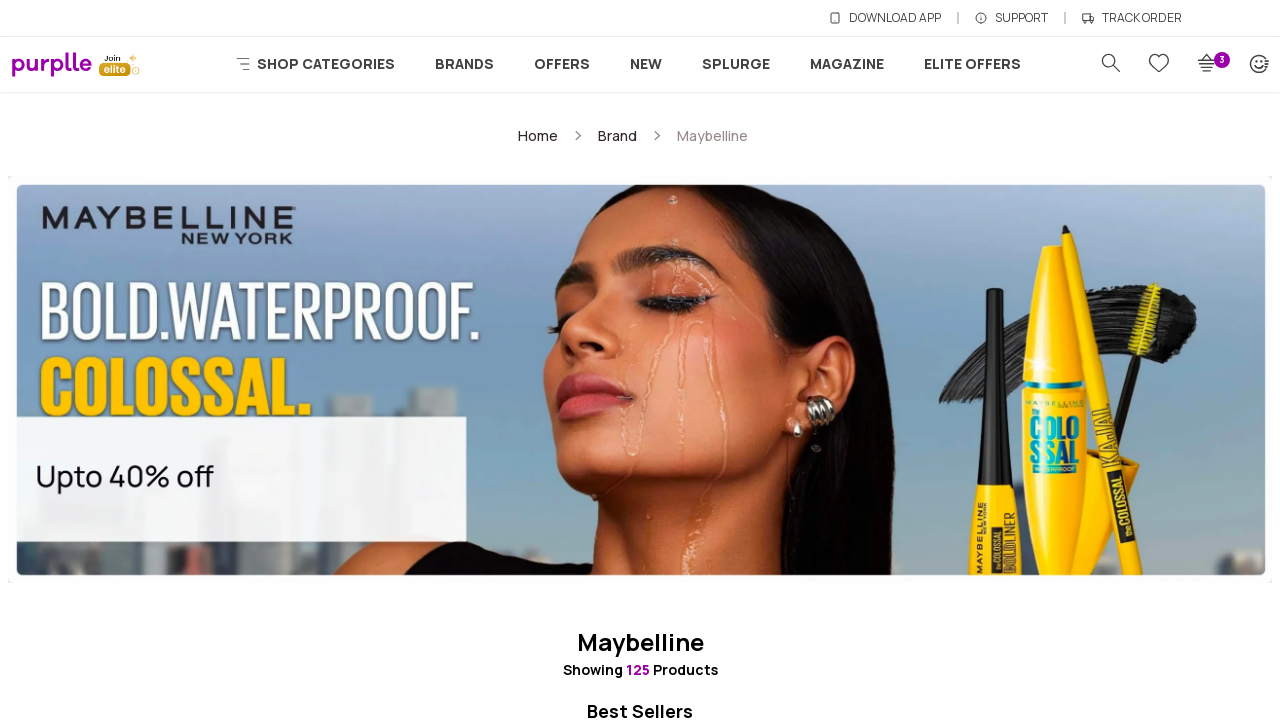

Verified page loaded by waiting for body element
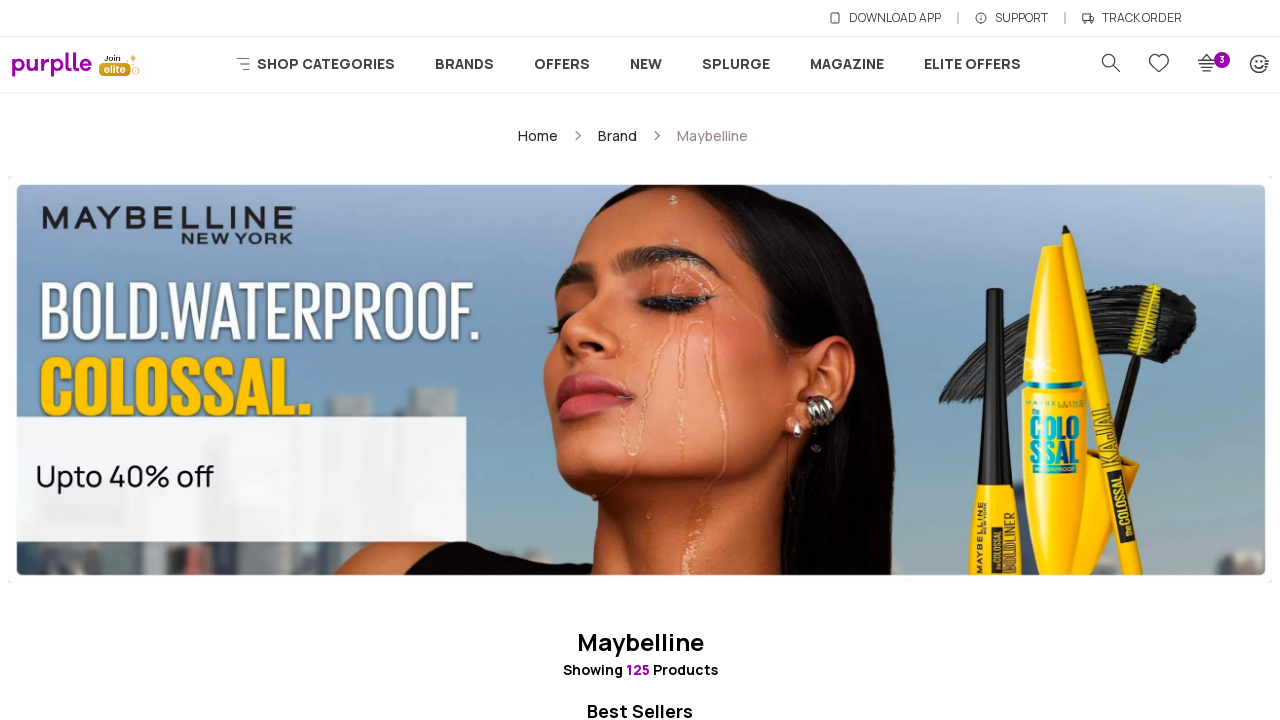

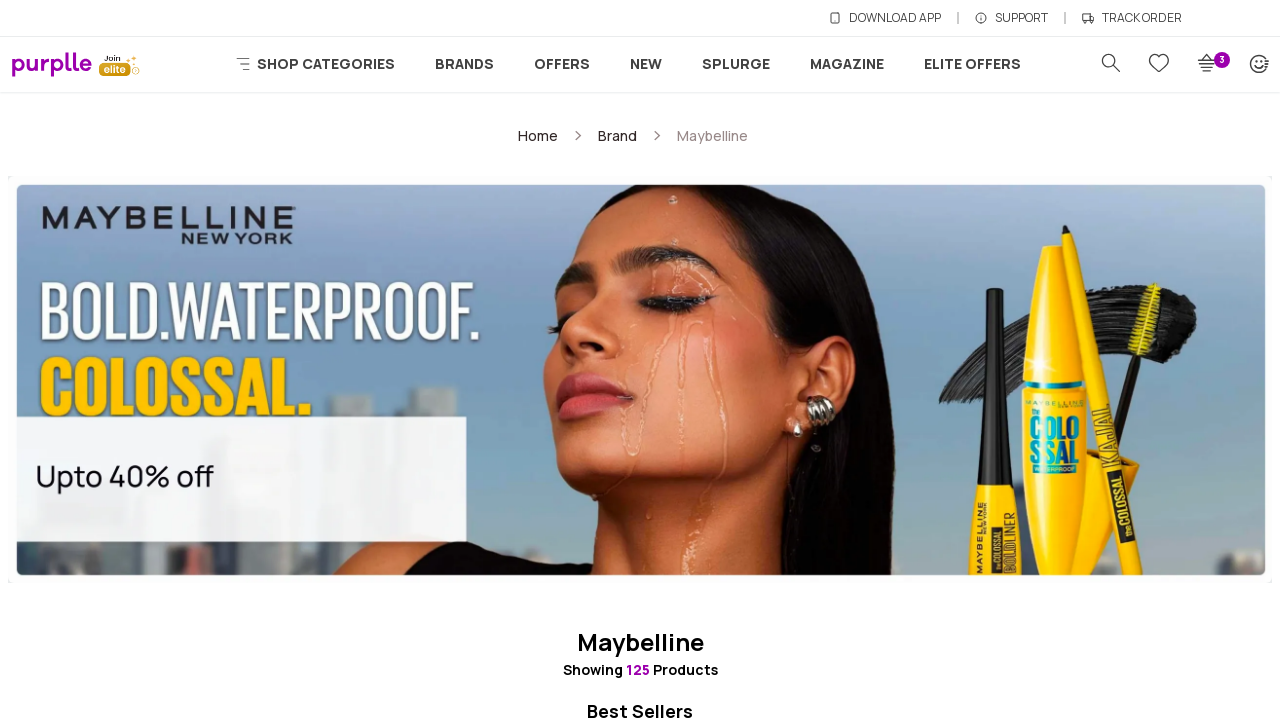